Navigates to Spotify's main page and verifies the page loaded successfully by checking the URL contains "spotify.com"

Starting URL: https://open.spotify.com/

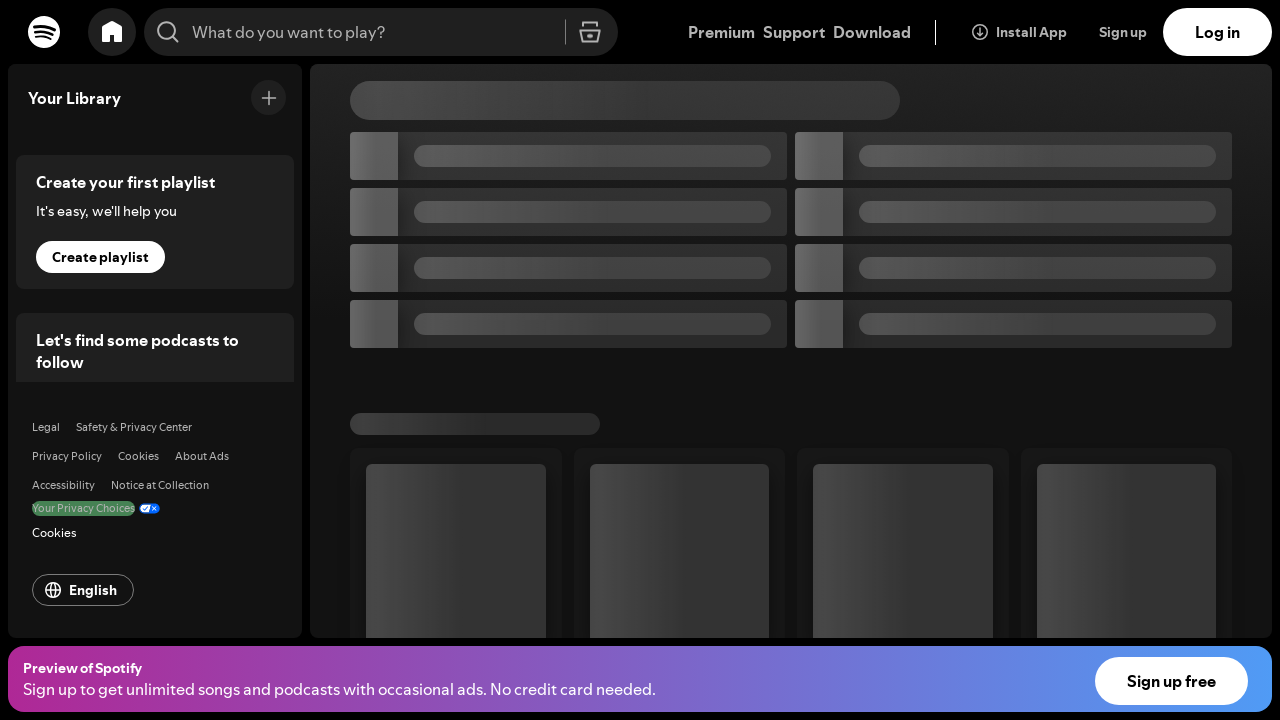

Waited for page to reach domcontentloaded state
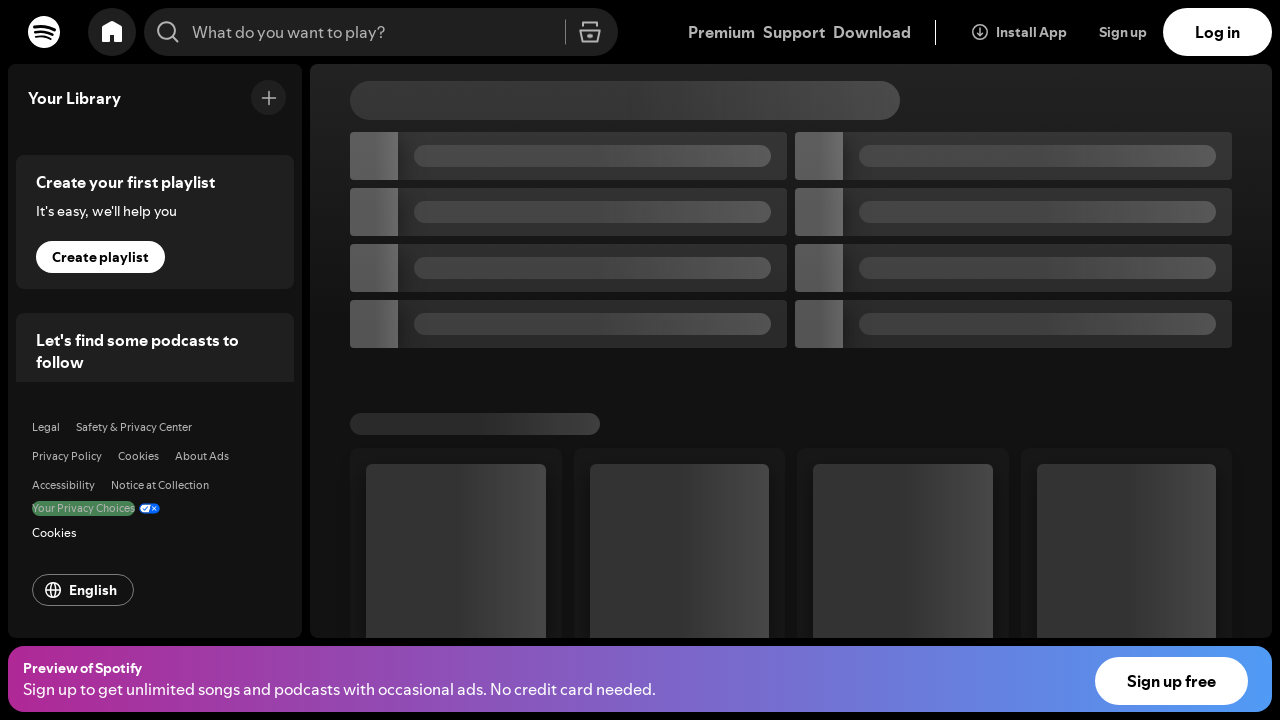

Verified that URL contains 'spotify.com'
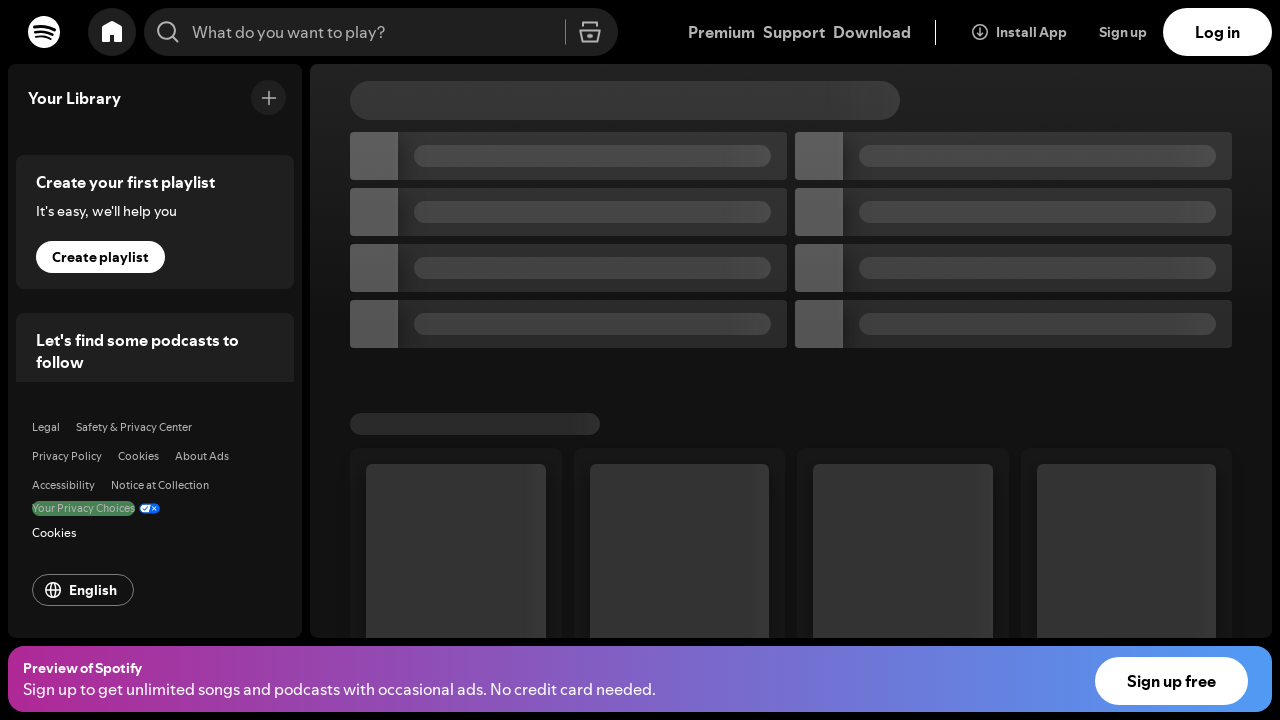

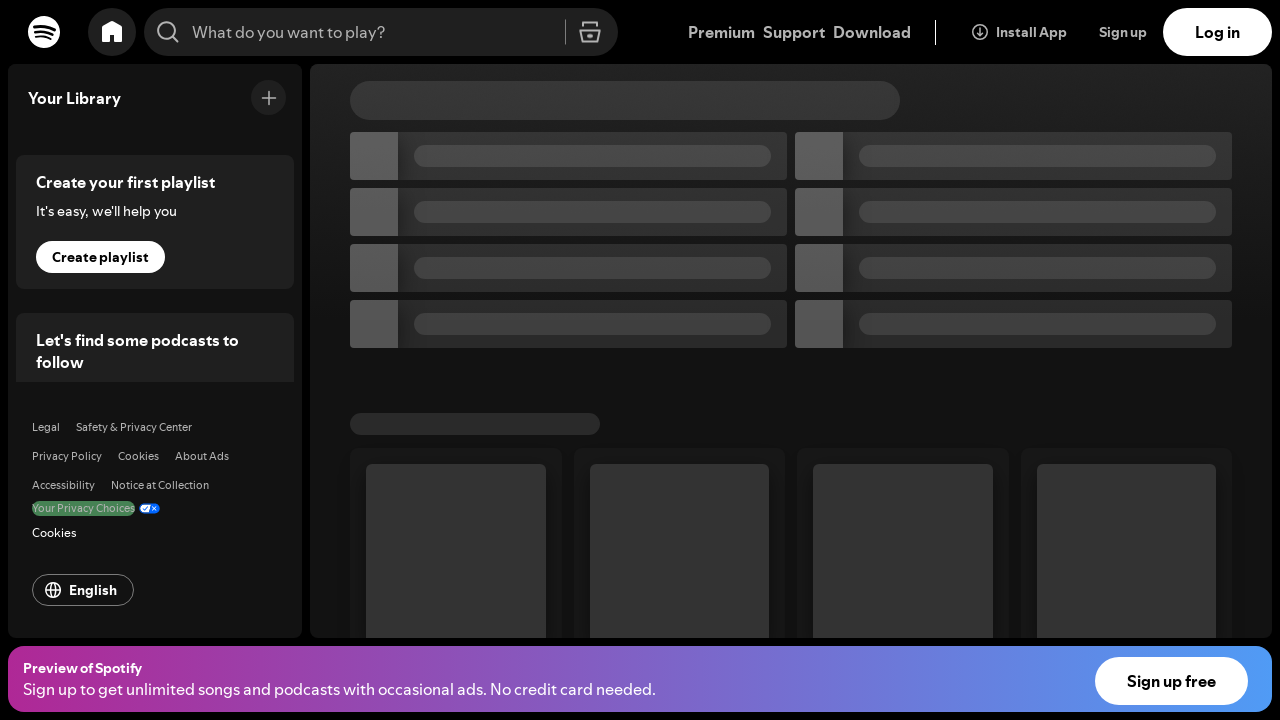